Tests iframe handling by switching to an iframe, clicking a button inside it, then switching back to the main content and iterating through all iframes on the page

Starting URL: https://www.w3schools.com/jsref/tryit.asp?filename=tryjsref_submit_get

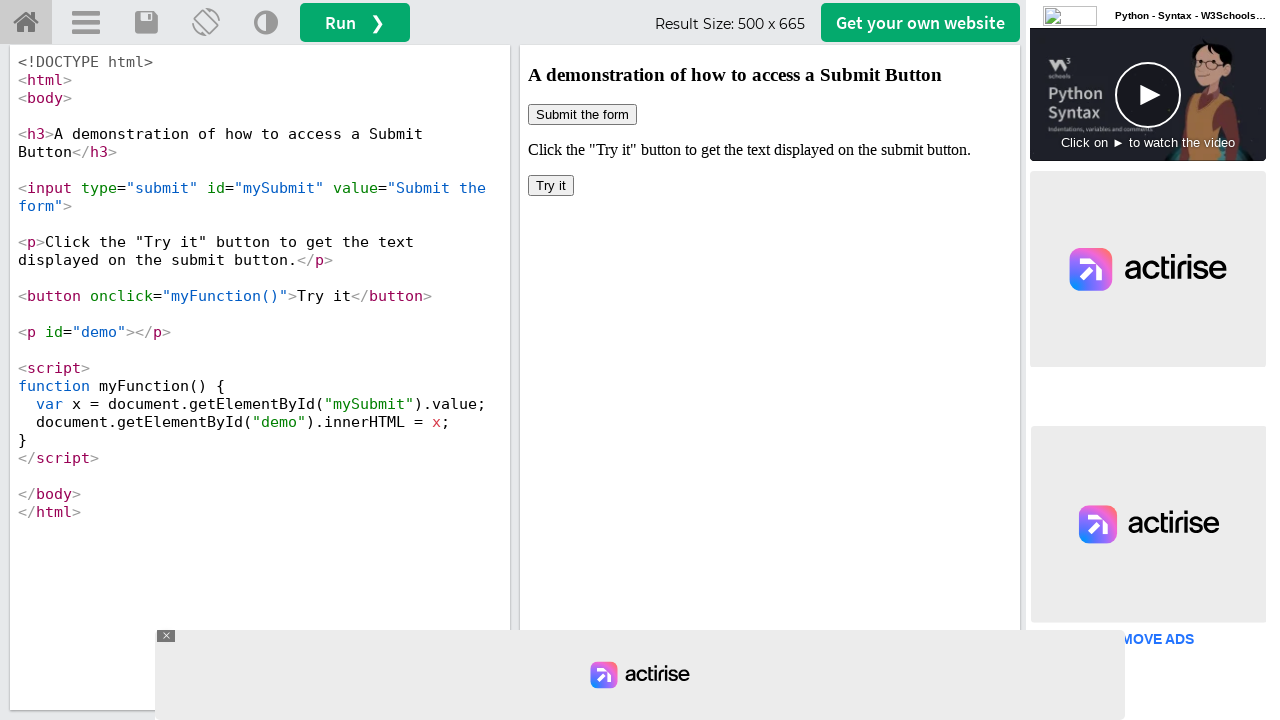

Located iframe with id 'iframeResult'
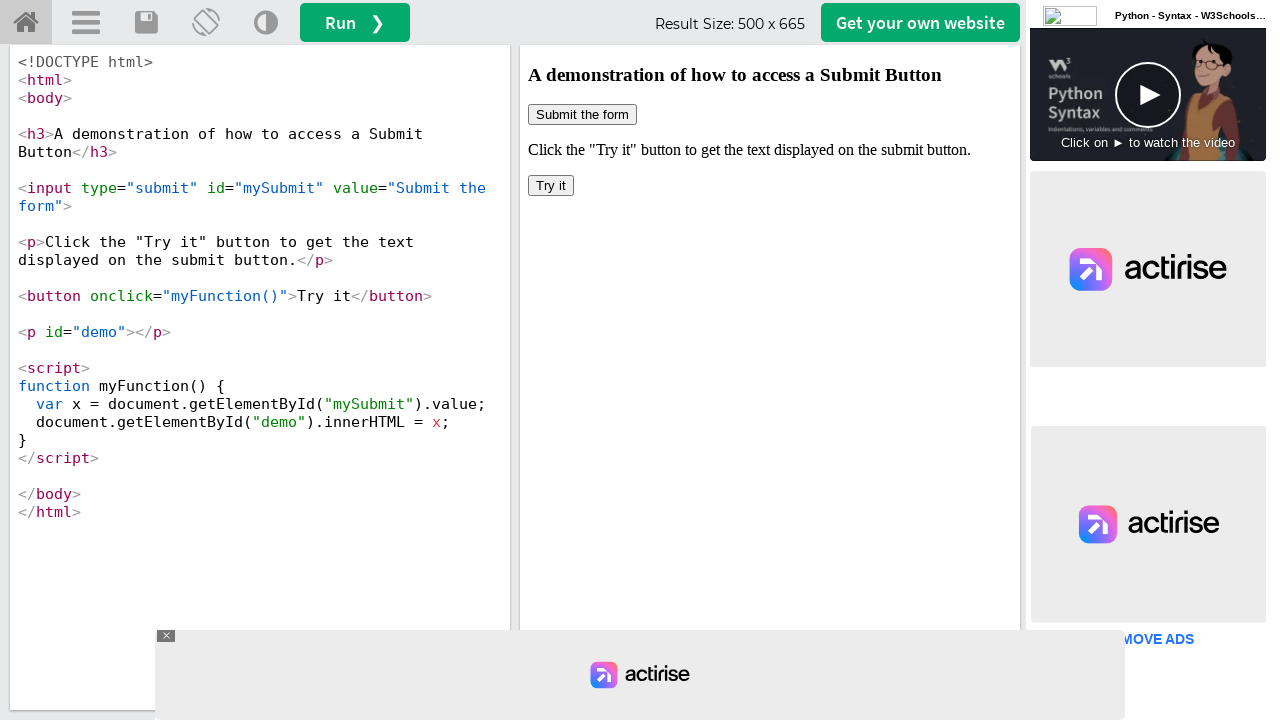

Clicked button inside the iframe at (551, 186) on #iframeResult >> internal:control=enter-frame >> xpath=/html/body/button
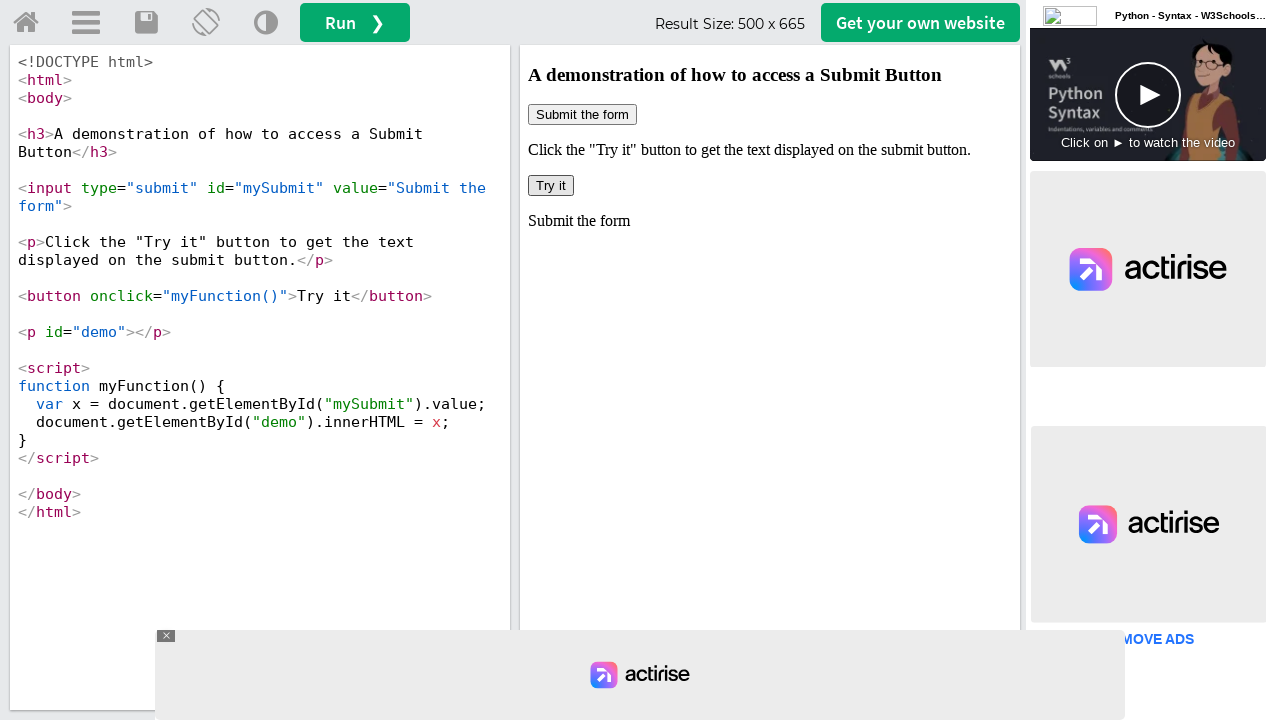

Retrieved all frames on the page, found 8 frames
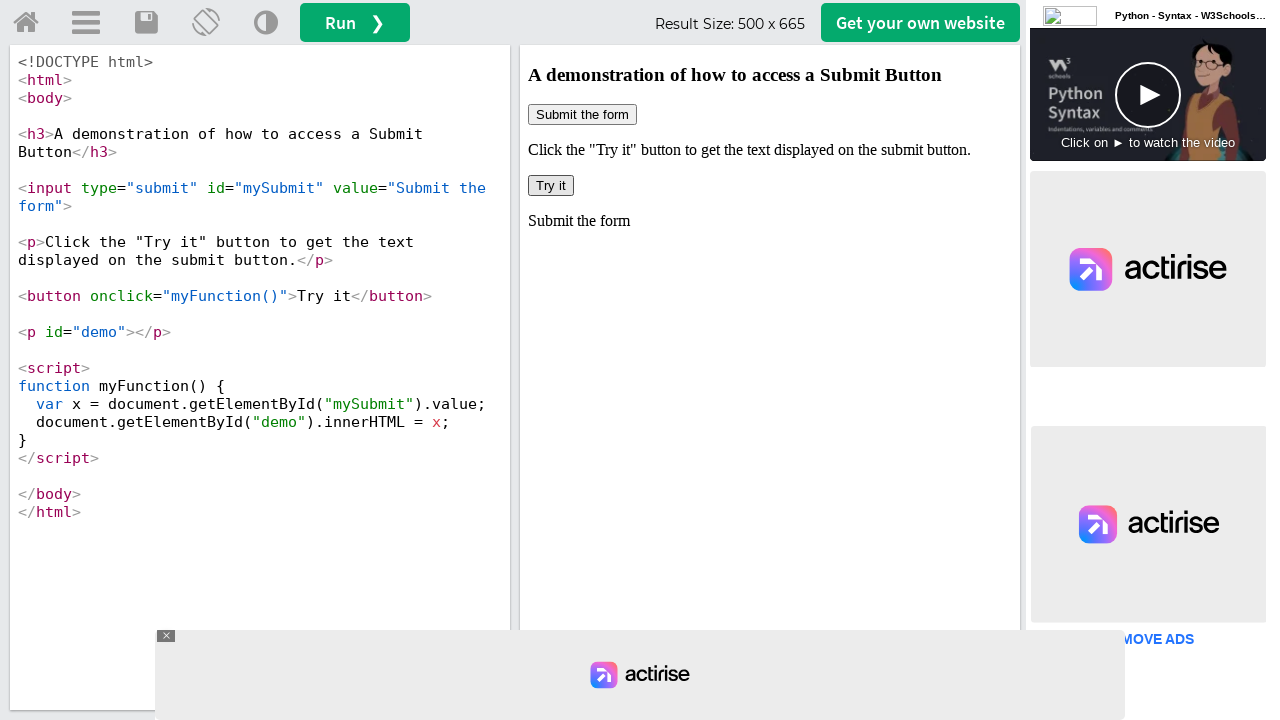

Processed frame with name: unnamed
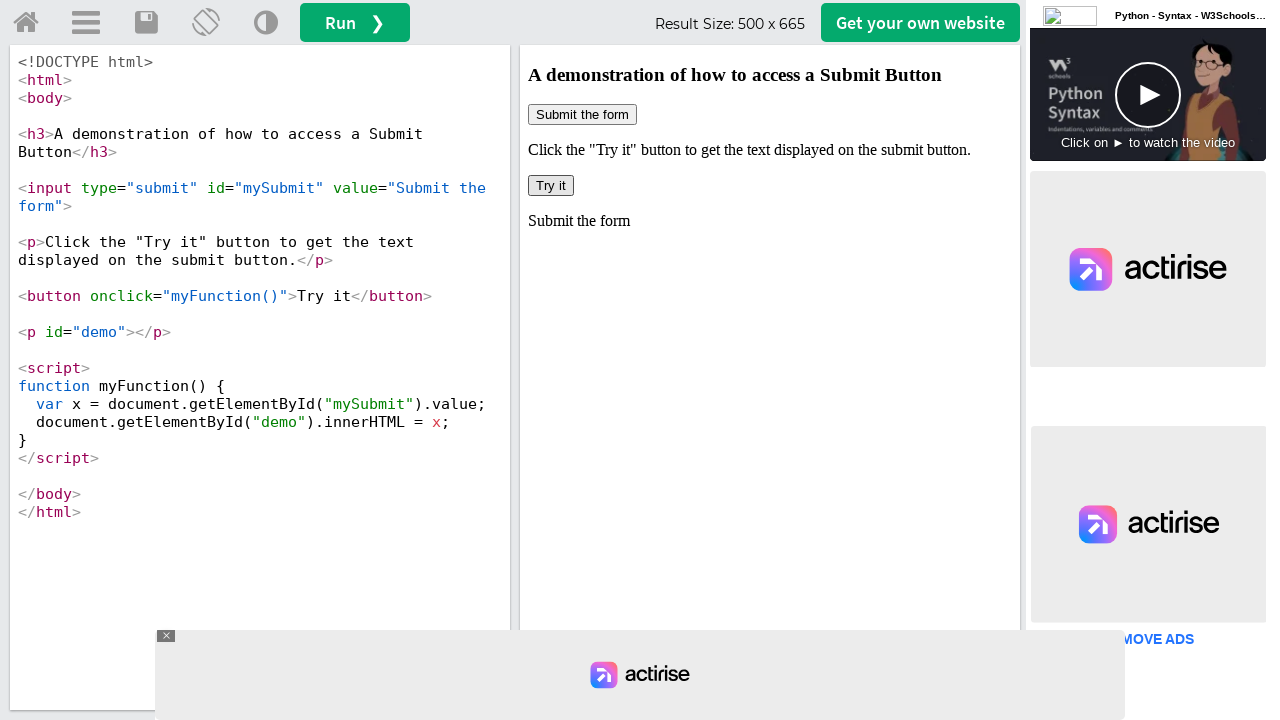

Processed frame with name: iframeResult
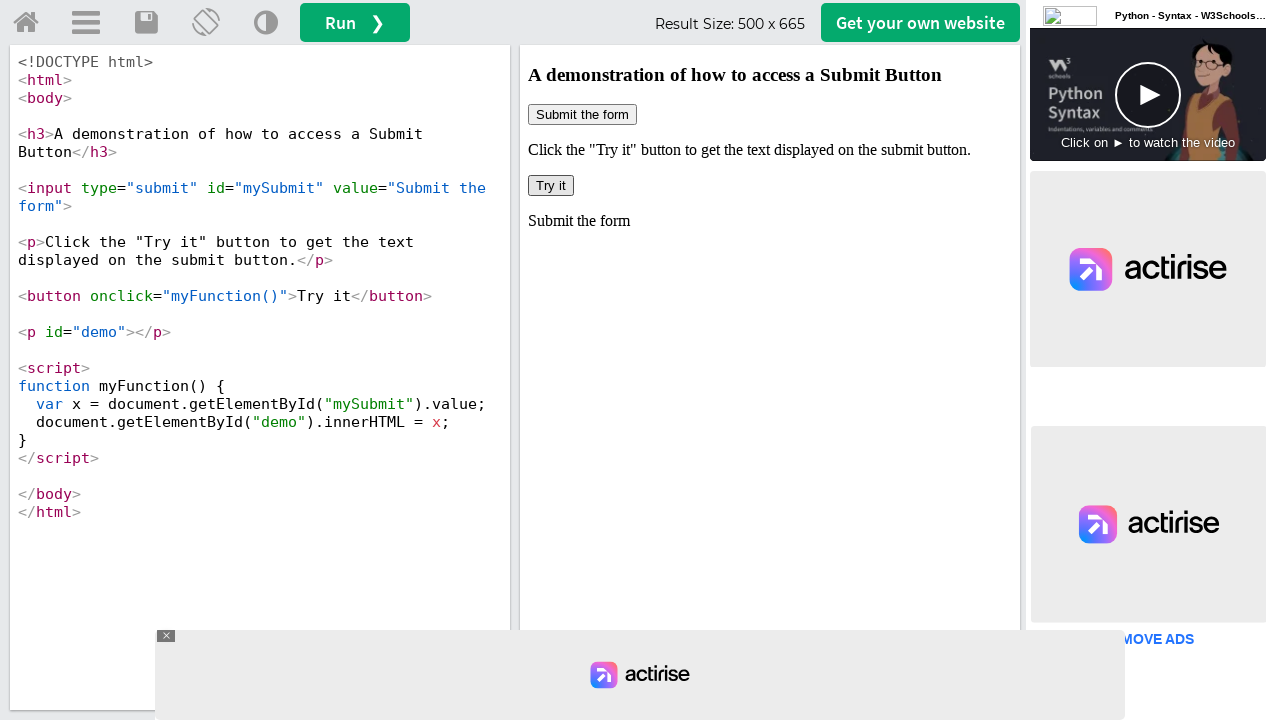

Processed frame with name: __tcfapiLocator
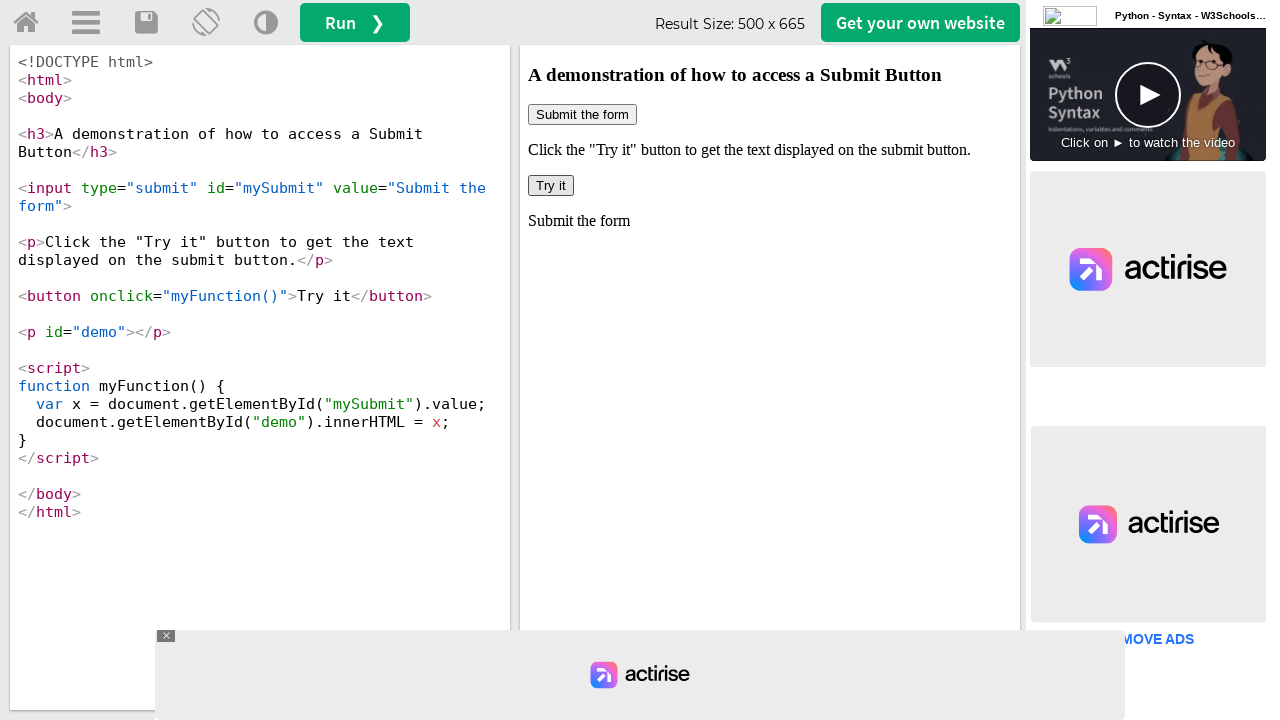

Processed frame with name: __pb_locator__
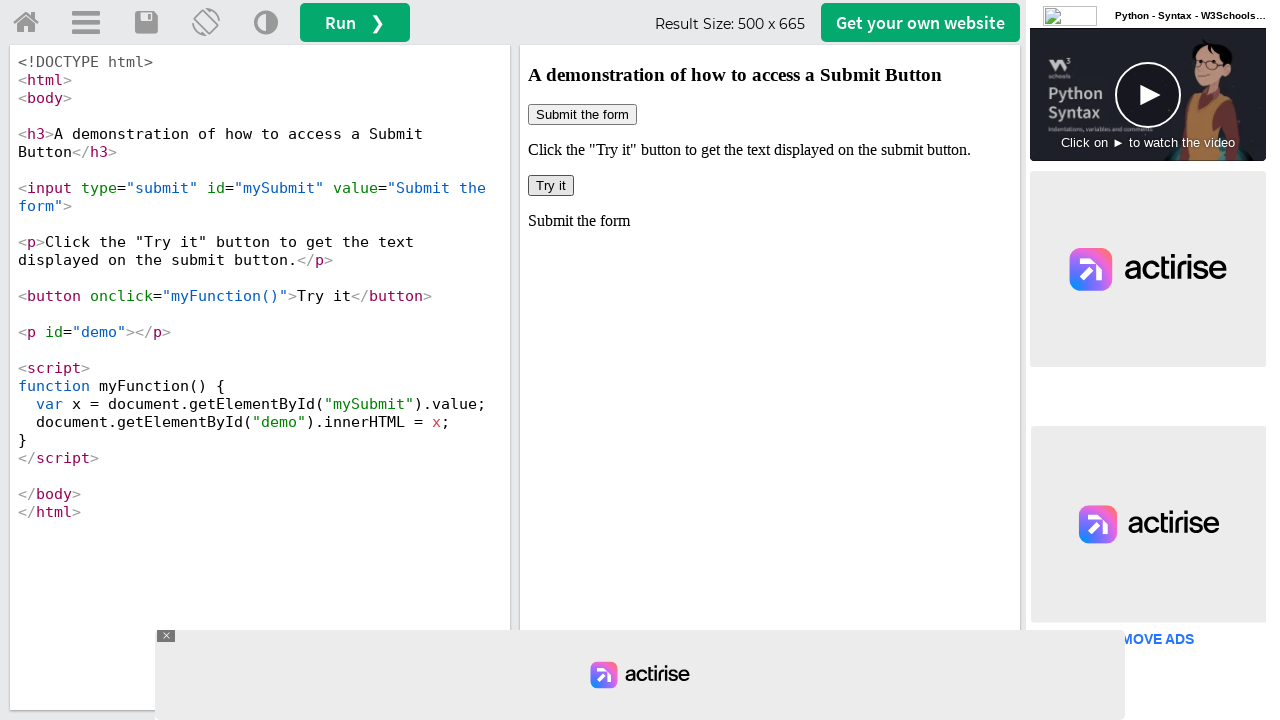

Processed frame with name: unnamed
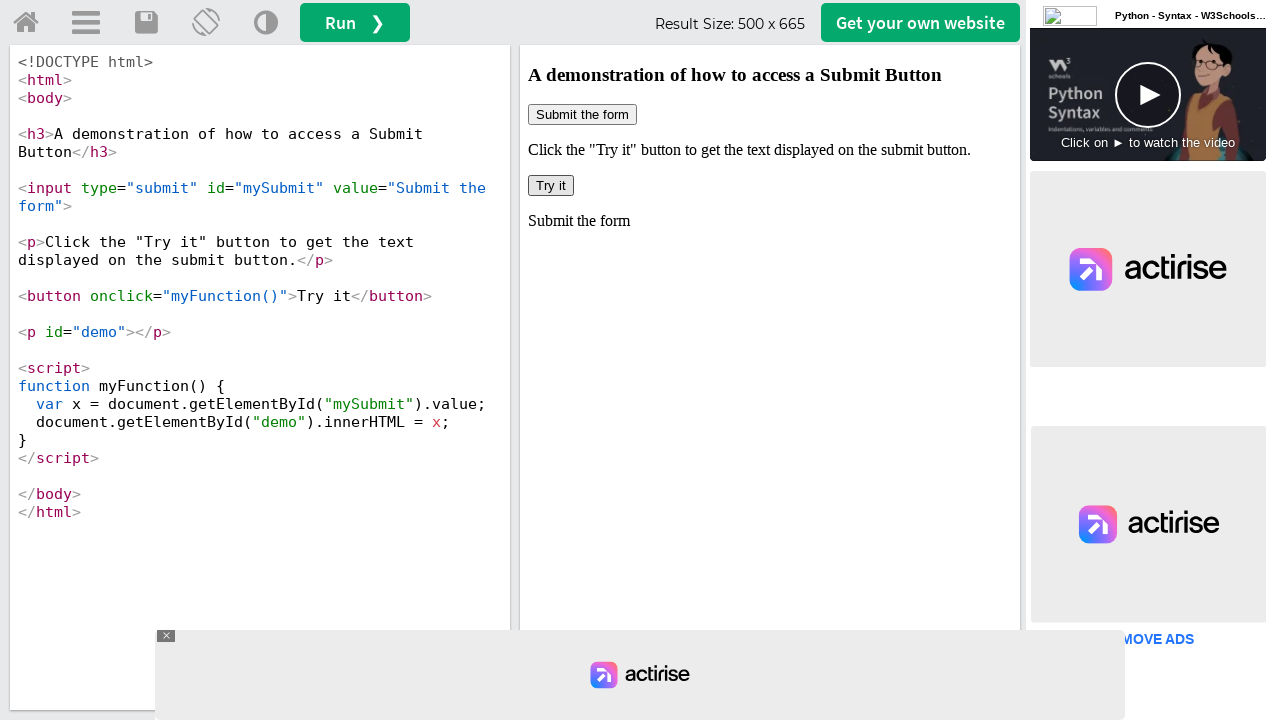

Processed frame with name: unnamed
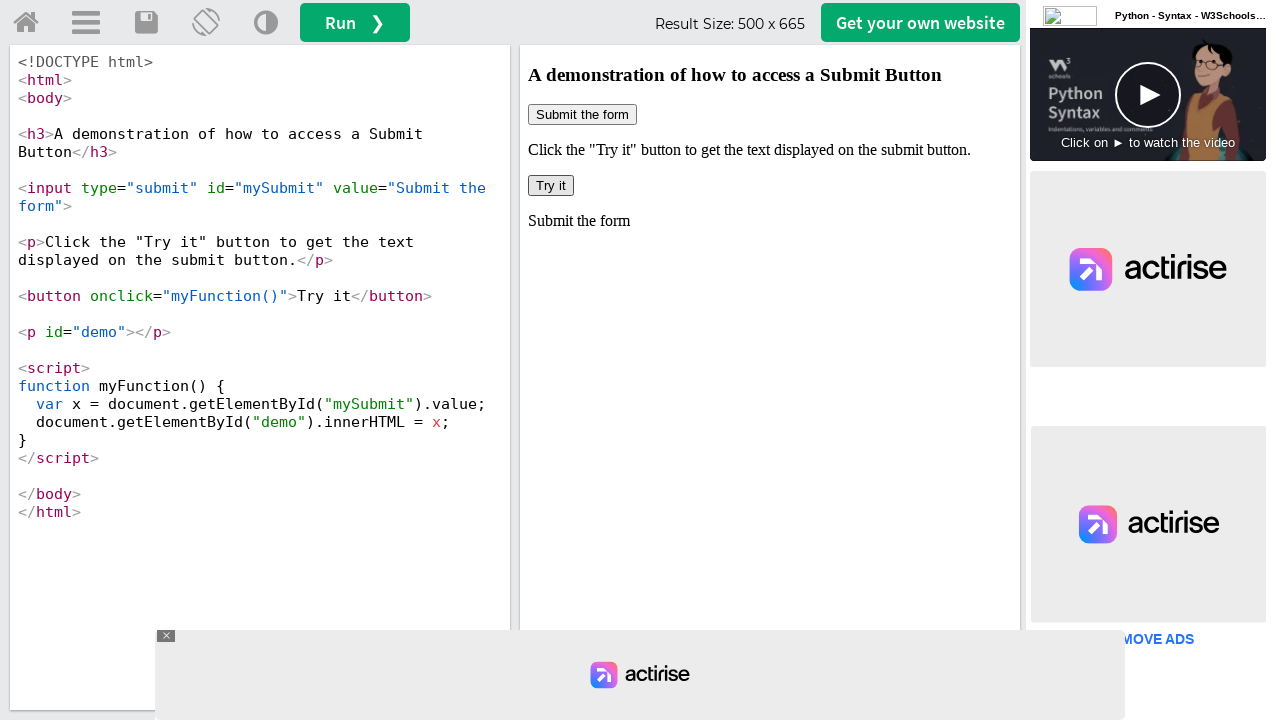

Processed frame with name: unnamed
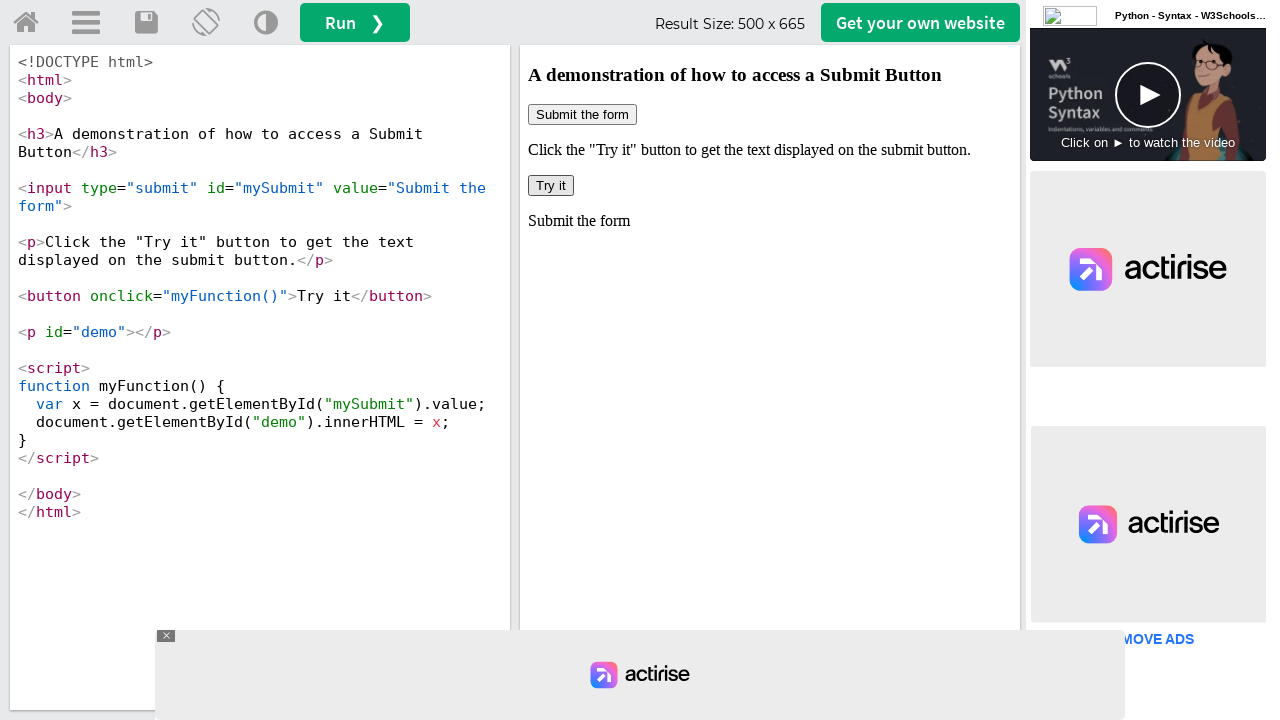

Processed frame with name: unnamed
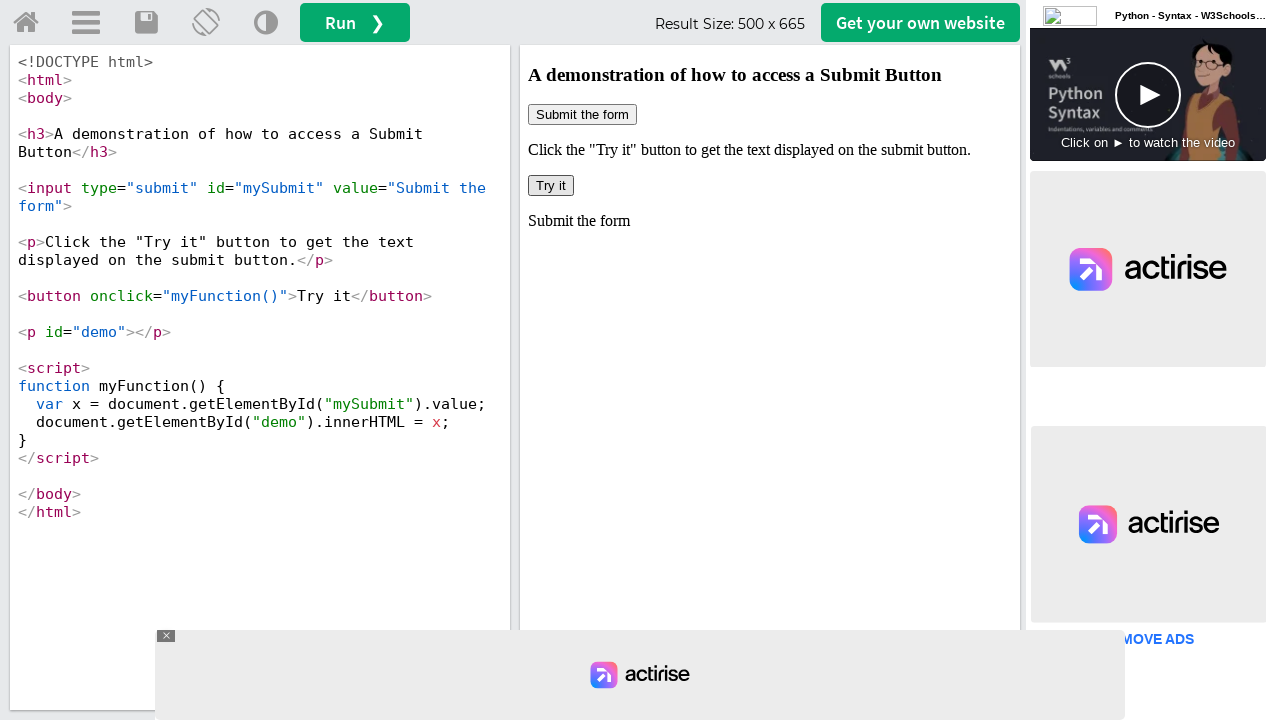

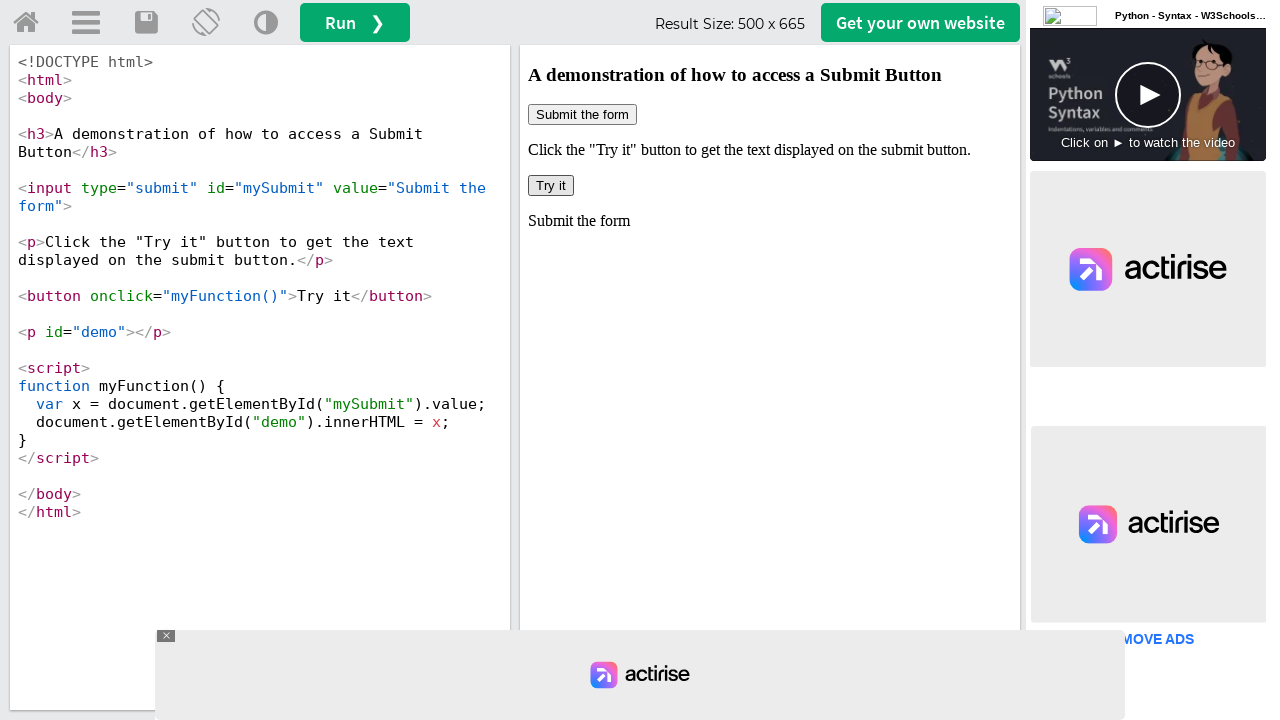